Navigates to Pudelek.pl and verifies the page title is displayed correctly

Starting URL: https://www.pudelek.pl/

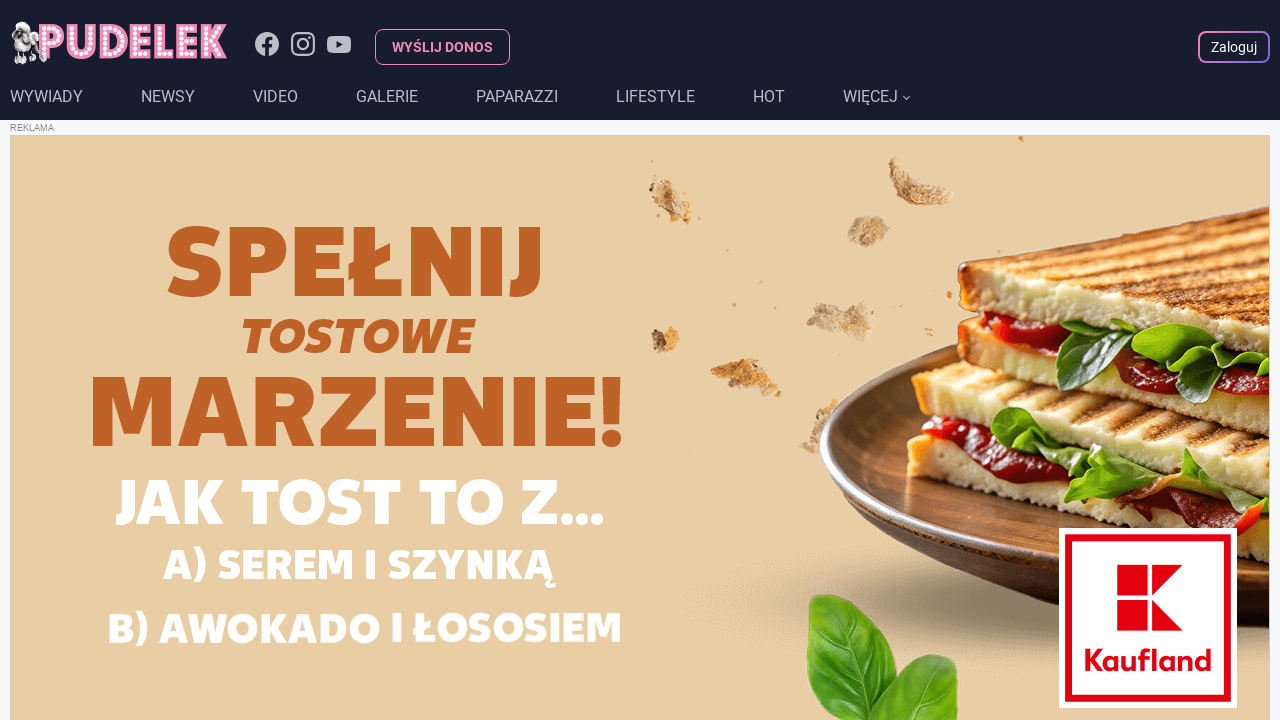

Navigated to https://www.pudelek.pl/
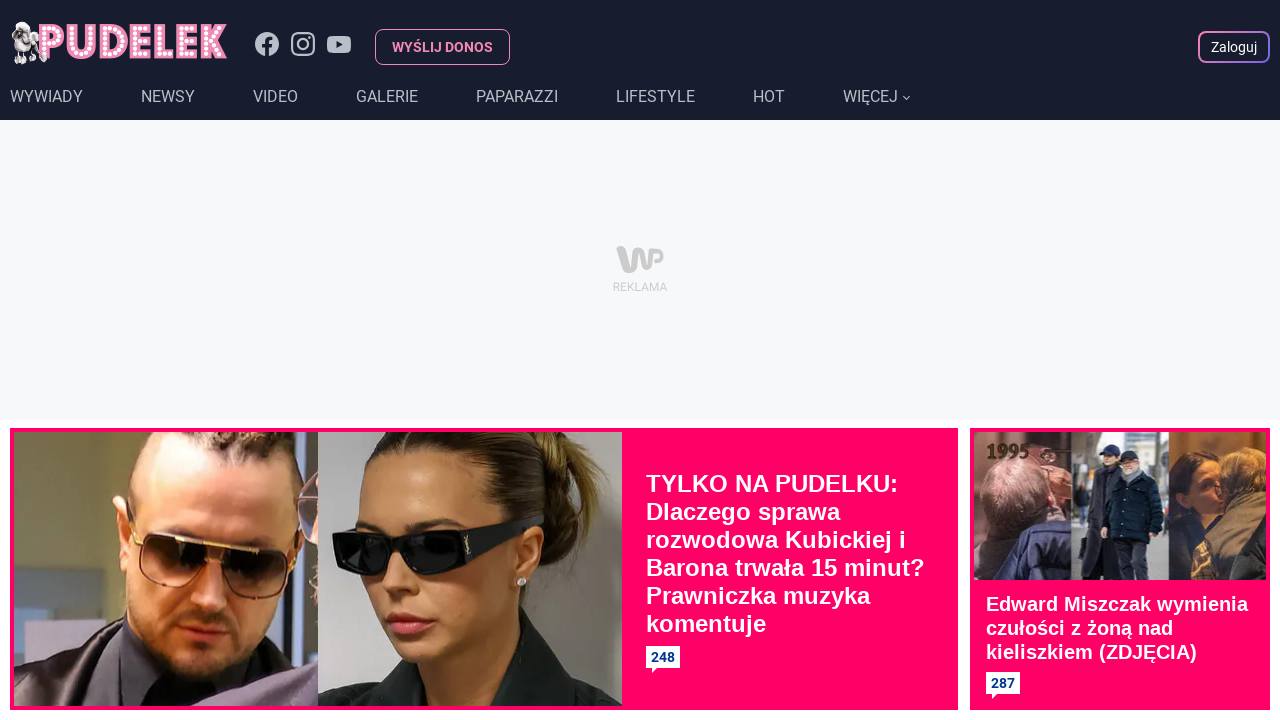

Verified that page title contains 'Pudelek'
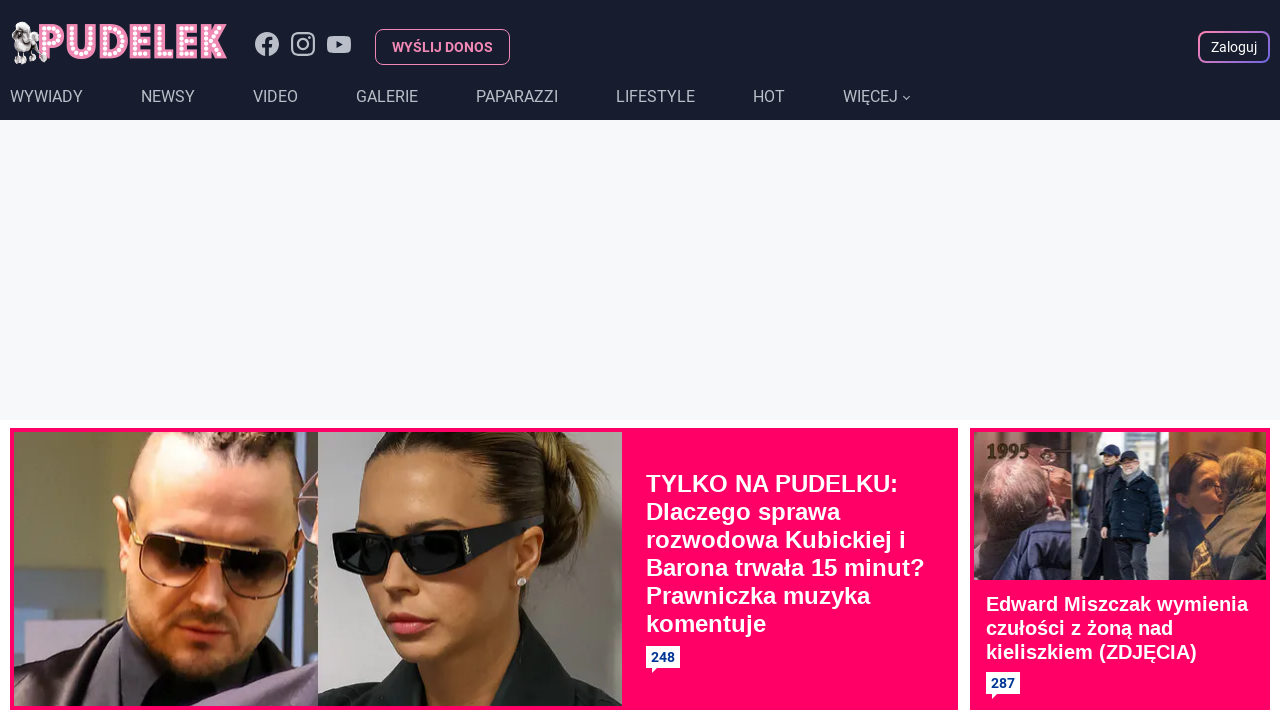

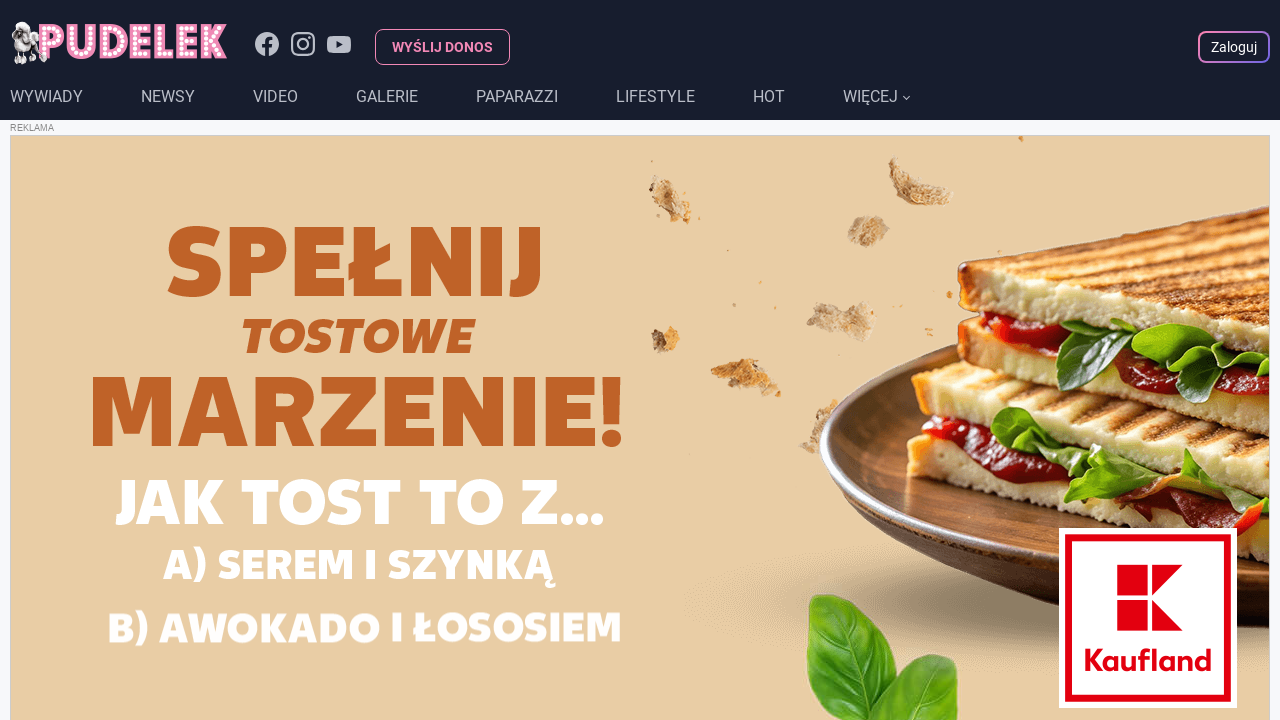